Tests file upload functionality using the browser's file input element

Starting URL: http://www.helloselenium.com/2015/03/how-to-upload-file-using-sendkeys.html

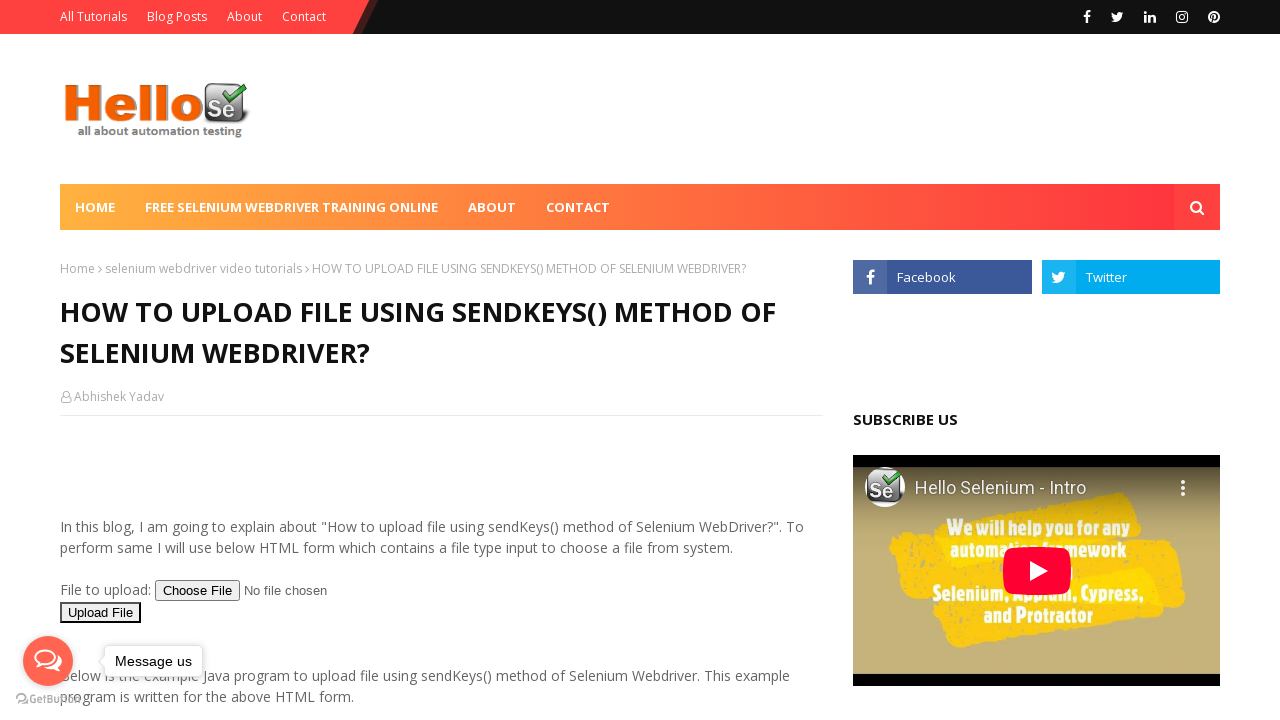

Set input file 'image.png' for upload
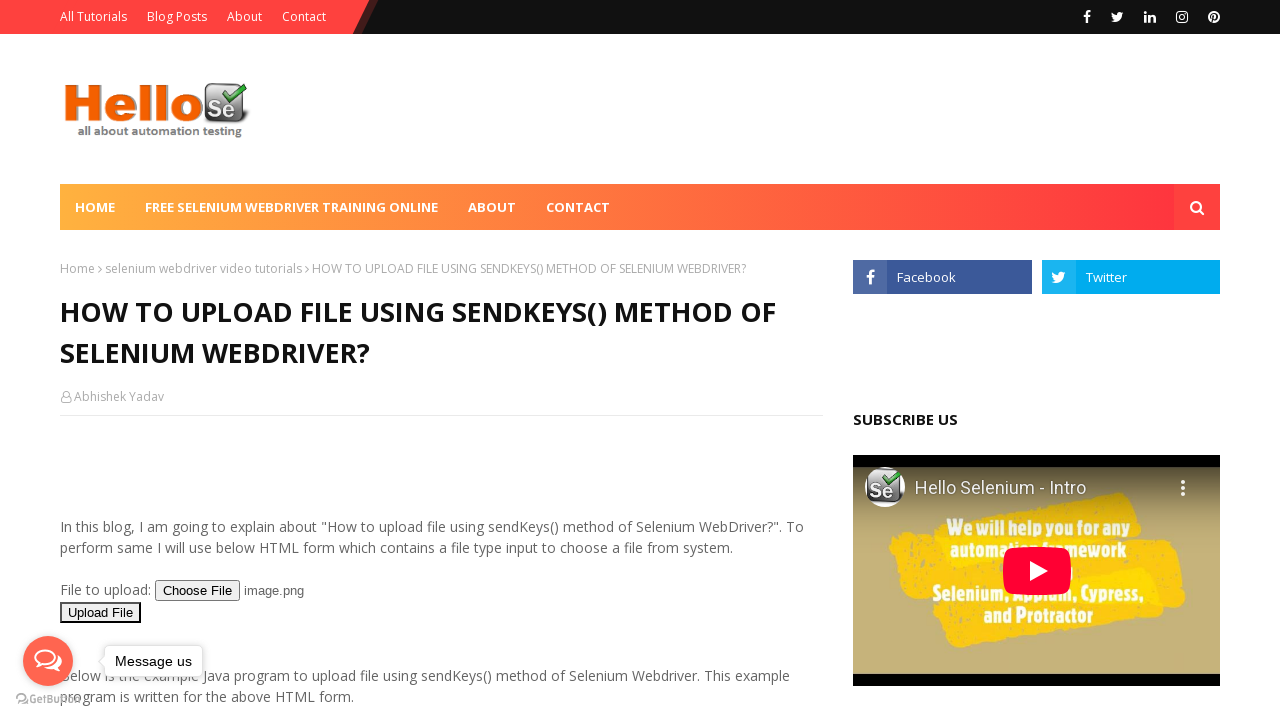

Clicked upload button to submit file at (100, 612) on input[name='uploadFileButton']
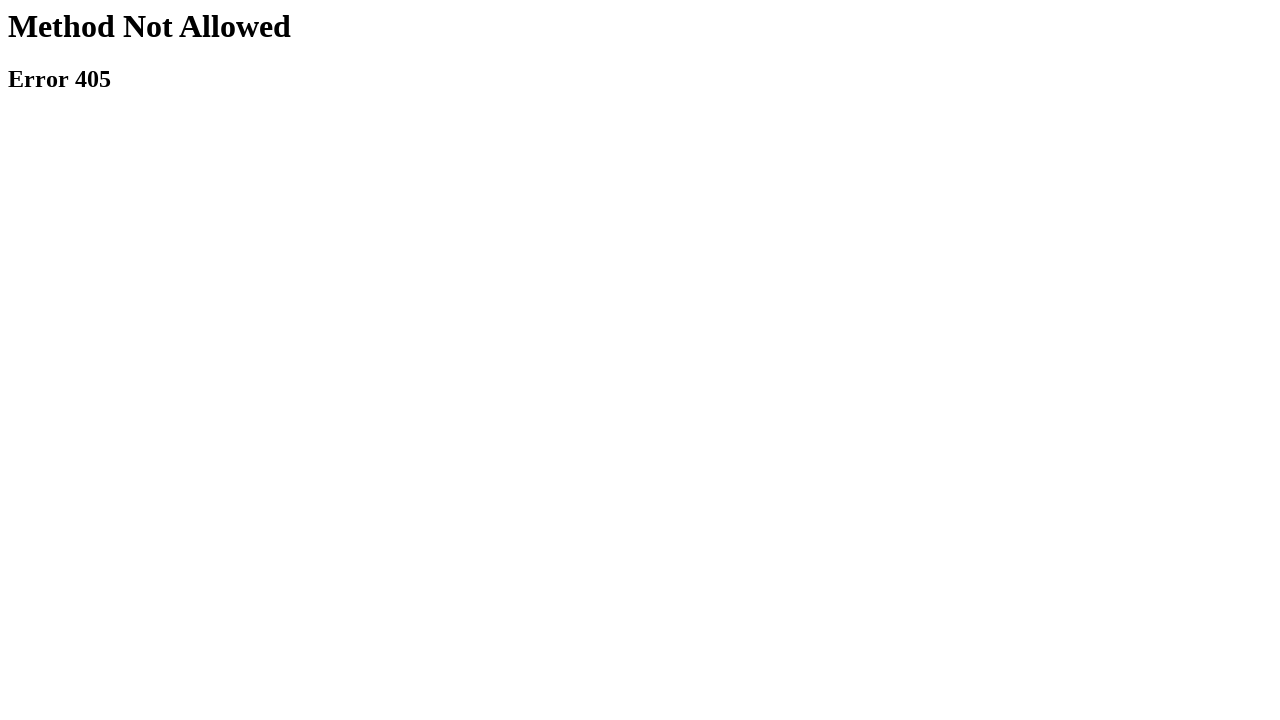

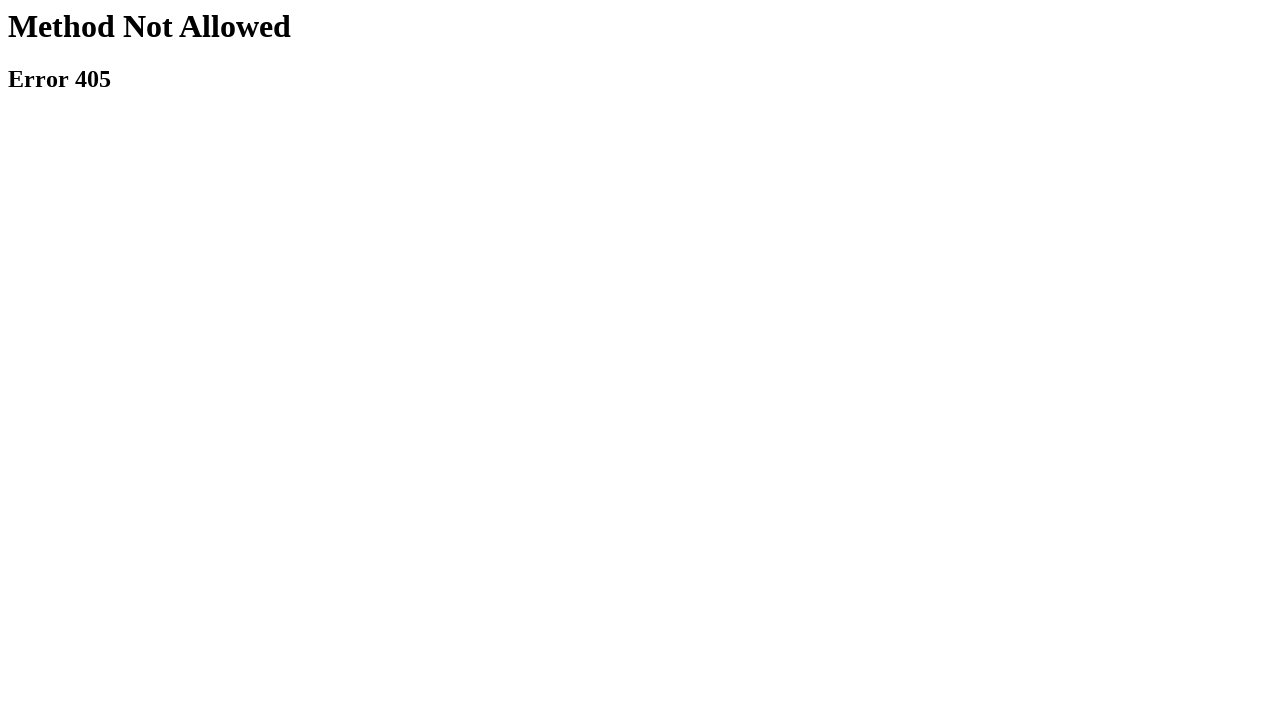